Tests JavaScript alert handling by navigating to the JavaScript alerts page, triggering a simple alert, and accepting it

Starting URL: http://the-internet.herokuapp.com

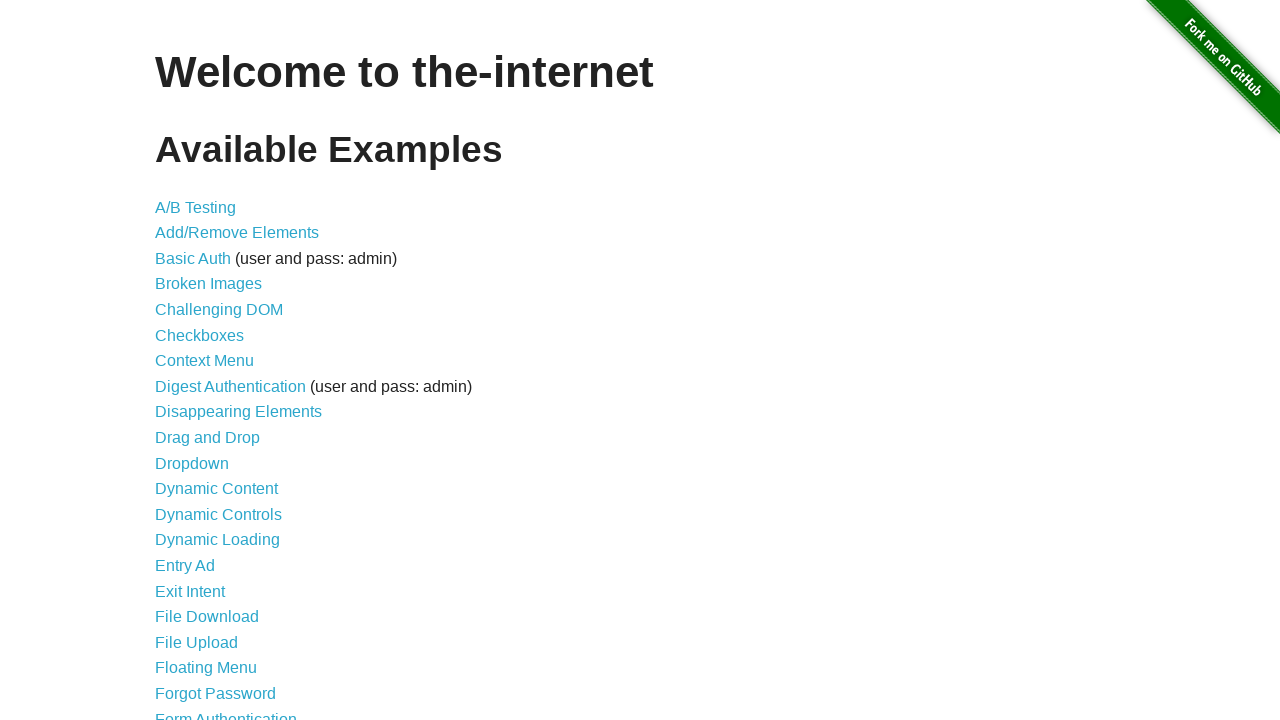

Clicked on JavaScript Alerts link at (214, 361) on xpath=//*[@id='content']//*[text()='JavaScript Alerts']
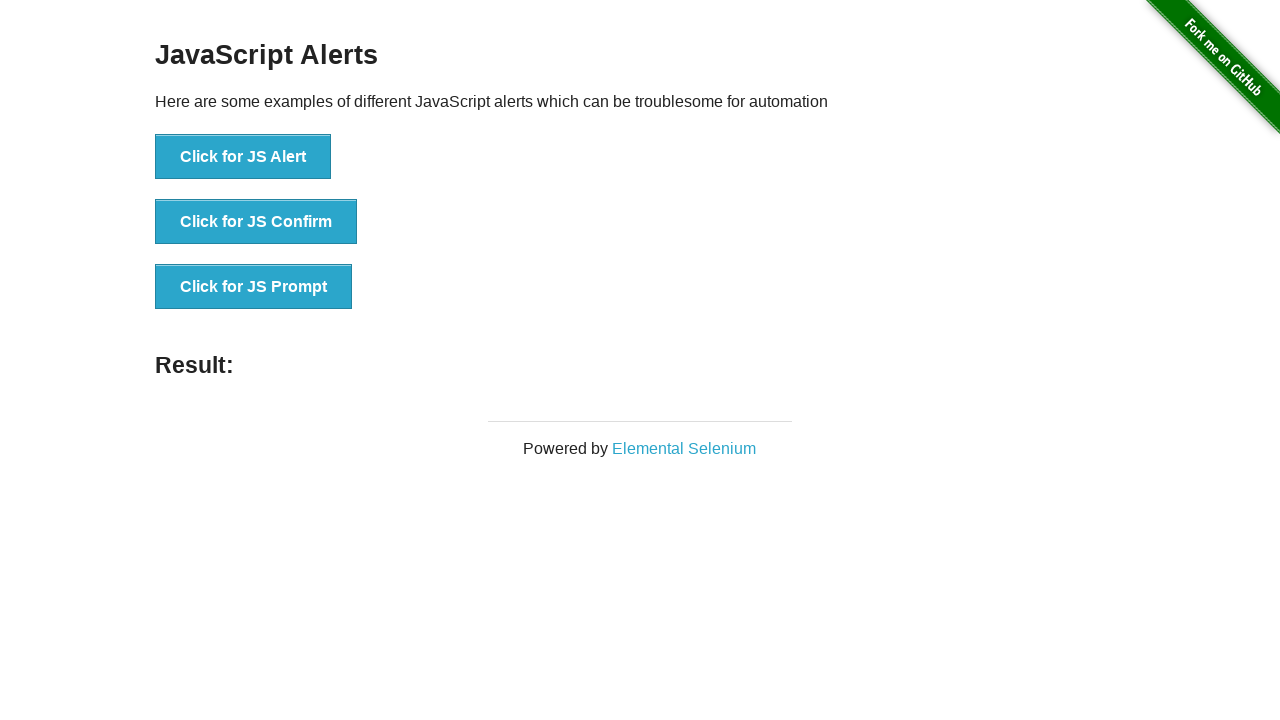

Set up dialog handler to accept alerts
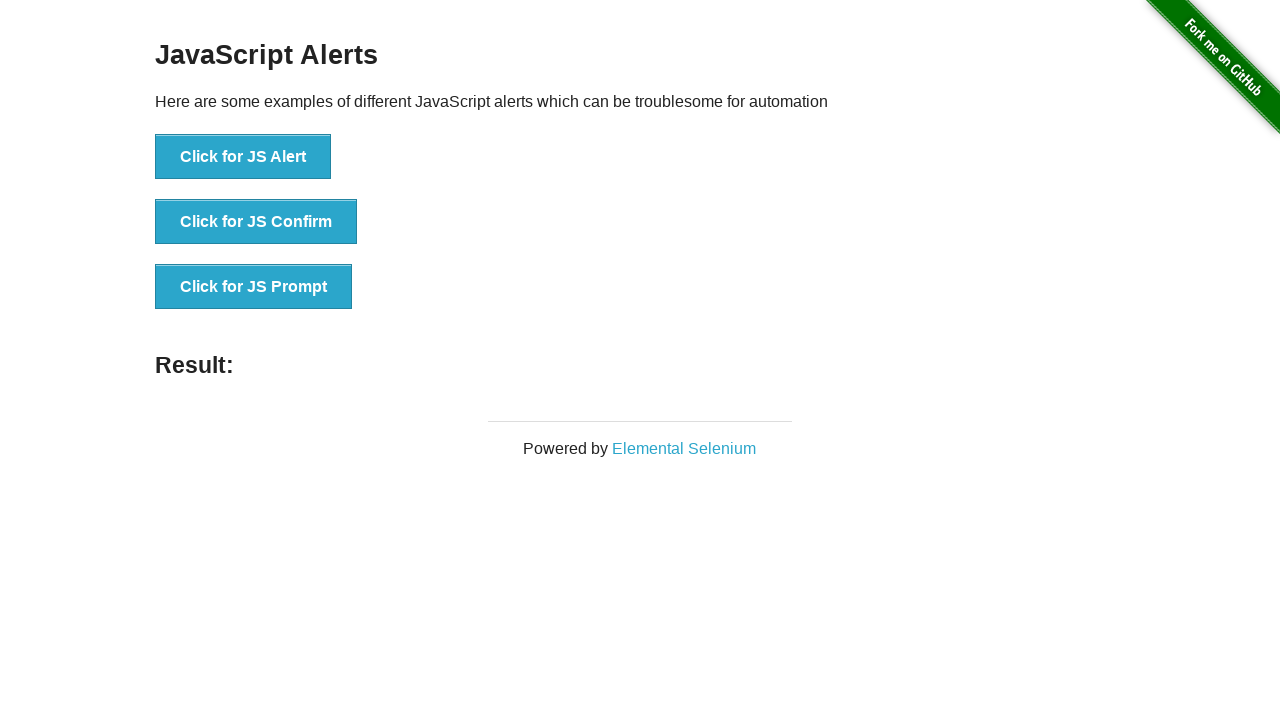

Clicked the alert button to trigger JavaScript alert at (243, 157) on xpath=//*[@onclick='jsAlert()']
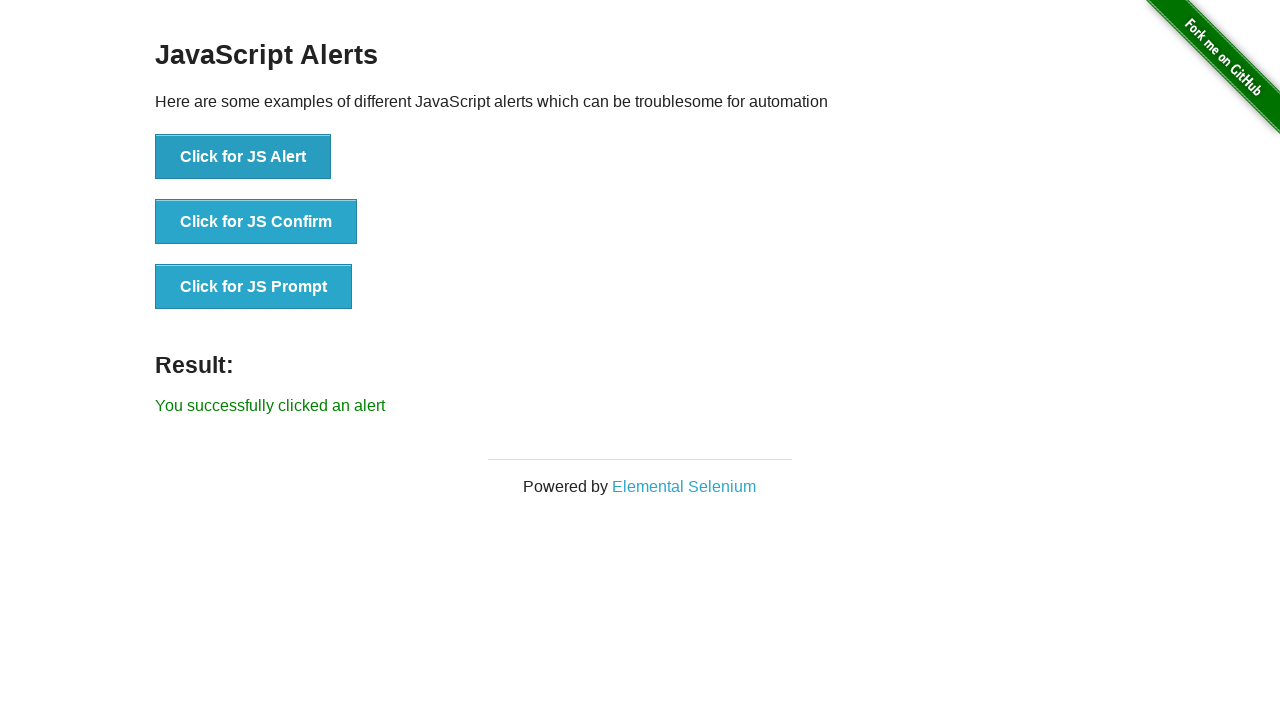

Alert was accepted and result message appeared
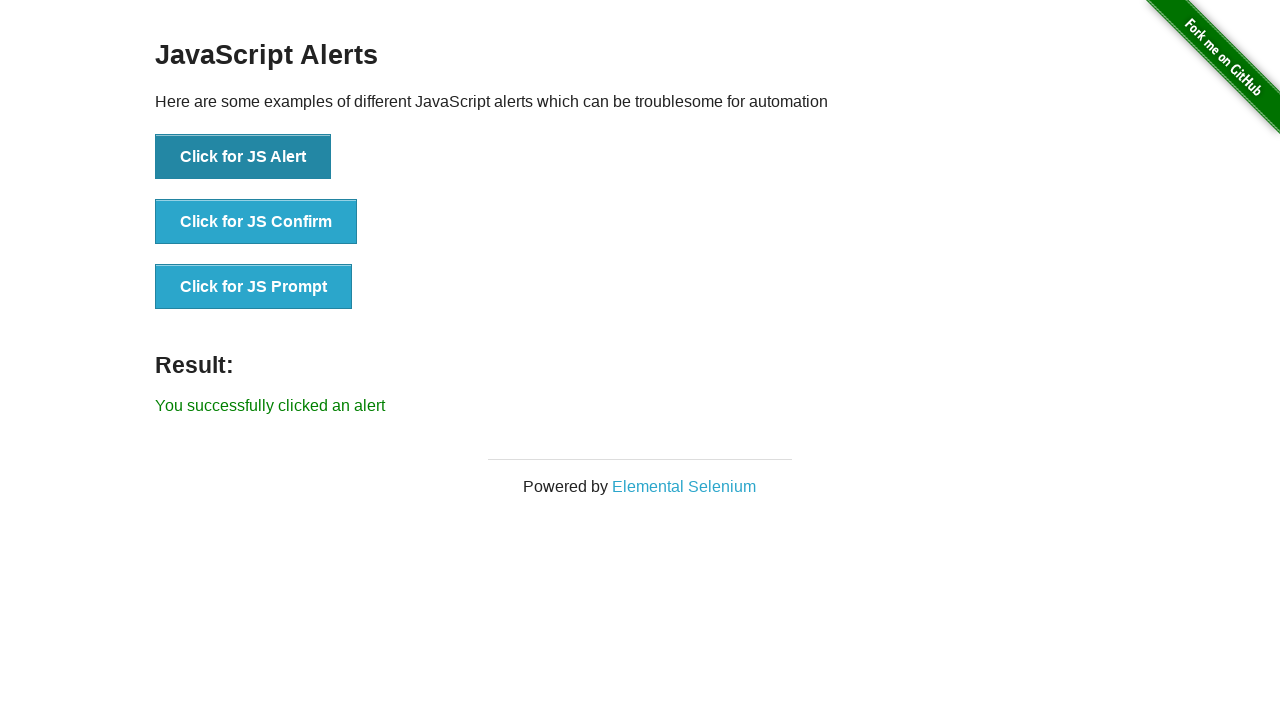

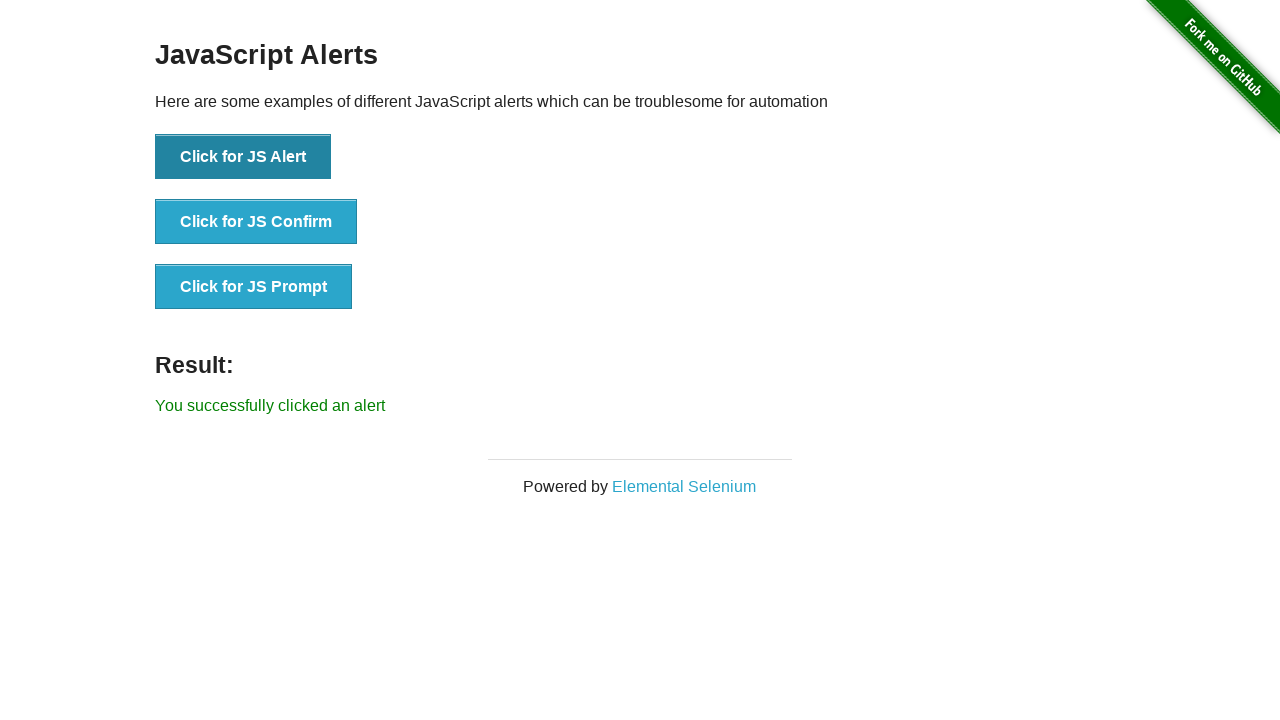